Tests radio button handling by clicking on male and female radio button options on a test automation practice page

Starting URL: https://testautomationpractice.blogspot.com/

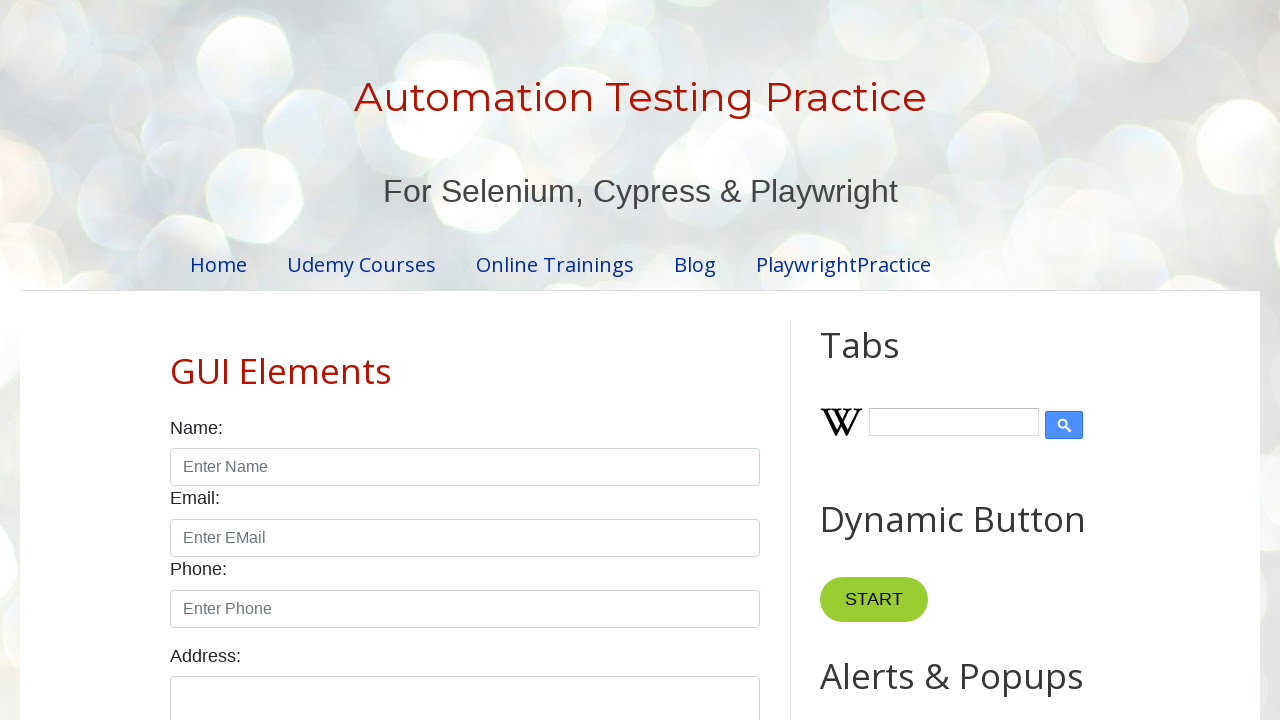

Navigated to test automation practice page
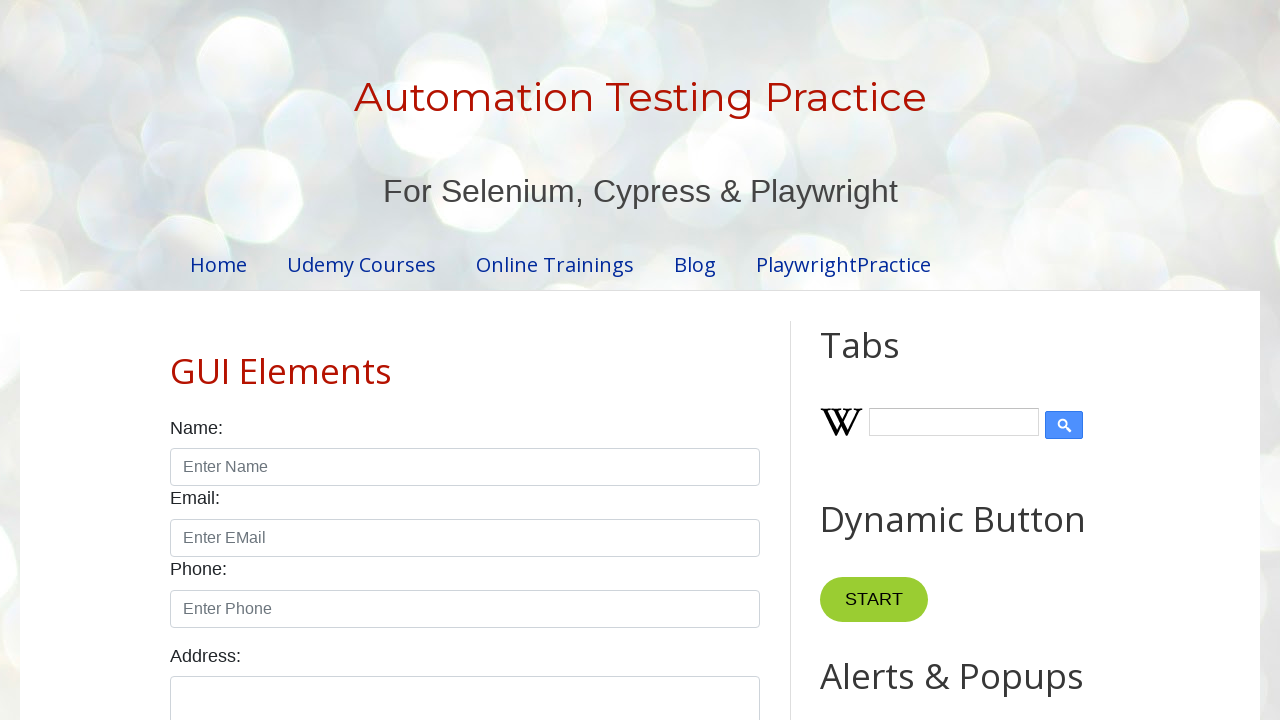

Clicked on male radio button at (176, 360) on #male
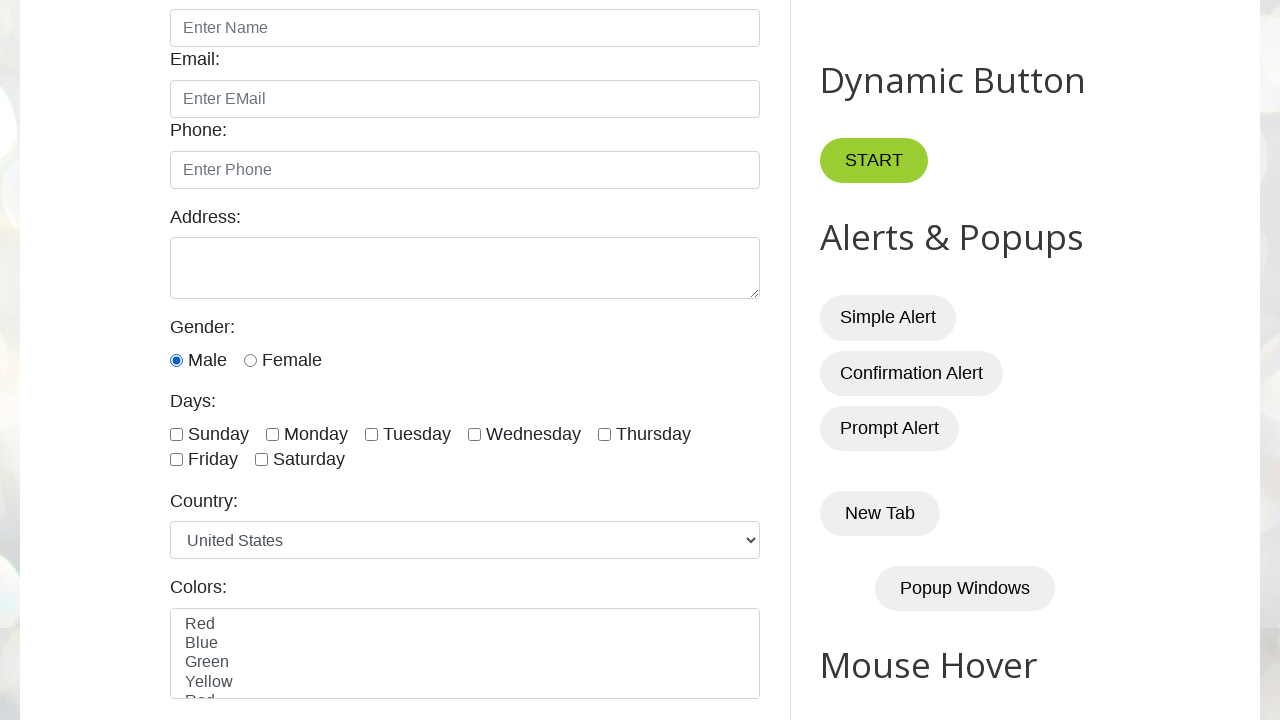

Clicked on female radio button at (250, 360) on #female
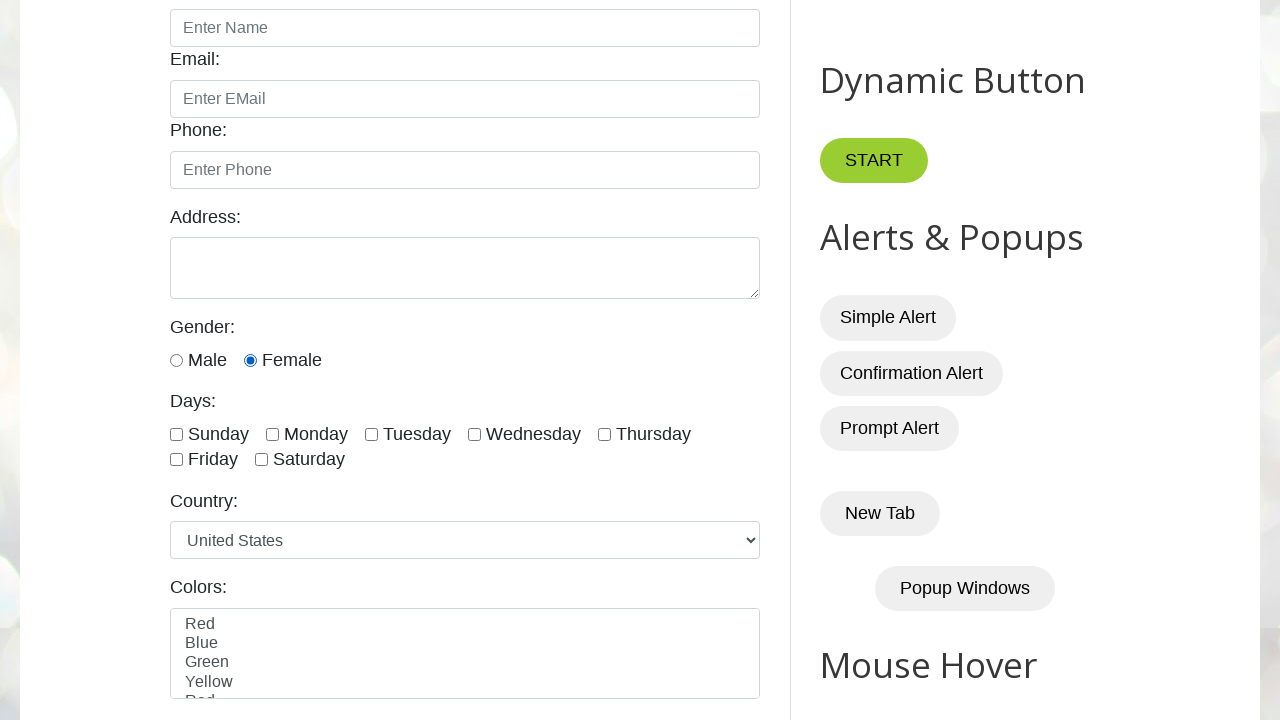

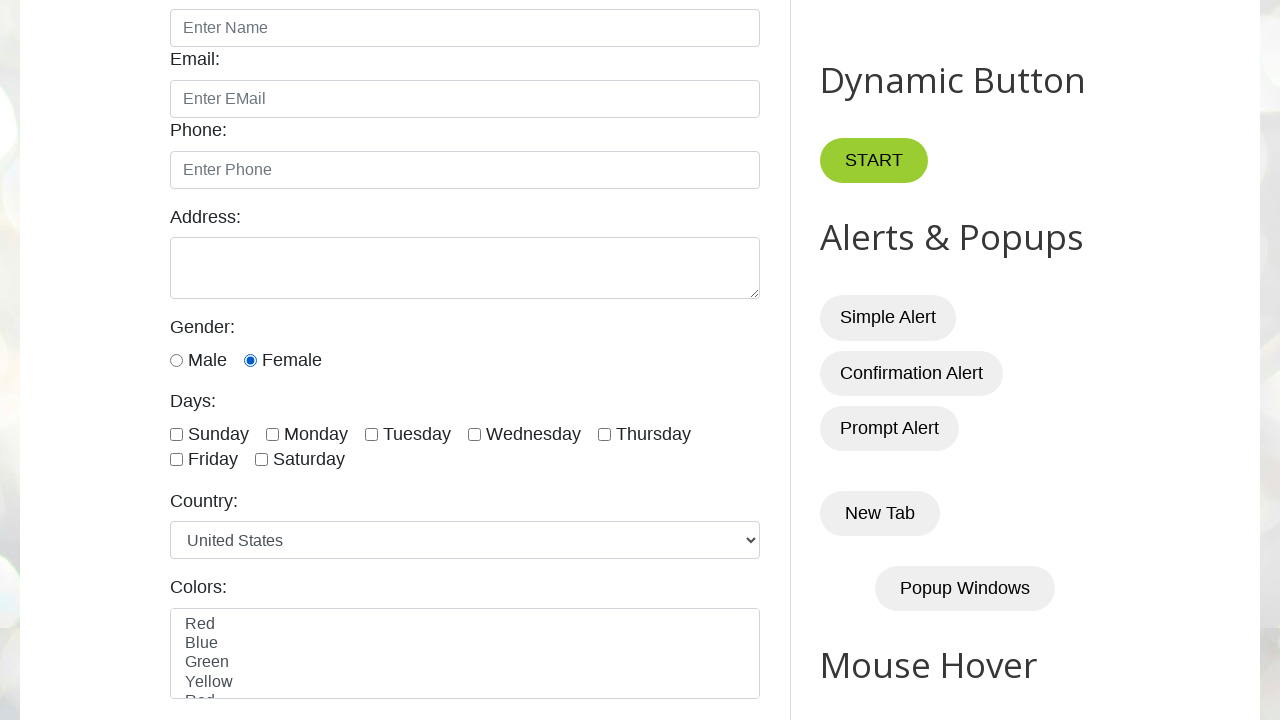